Tests that entering an empty string when editing removes the todo item

Starting URL: https://demo.playwright.dev/todomvc

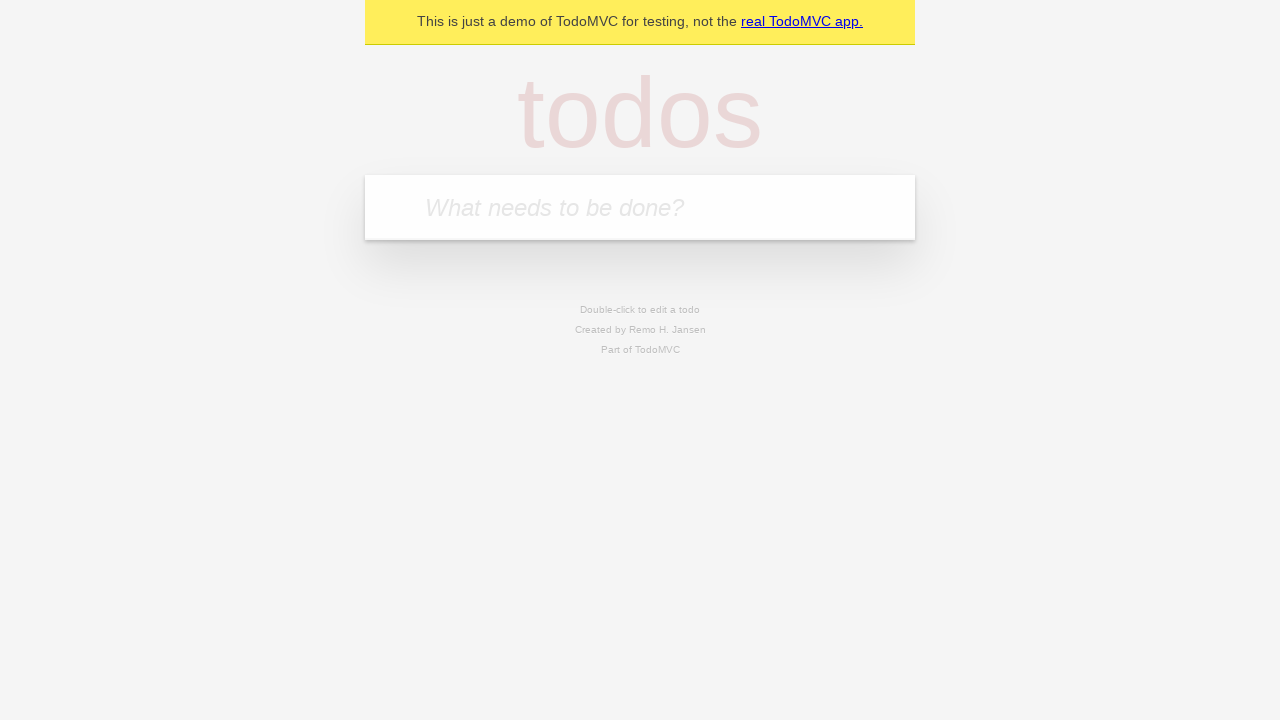

Filled todo input with 'buy some cheese' on internal:attr=[placeholder="What needs to be done?"i]
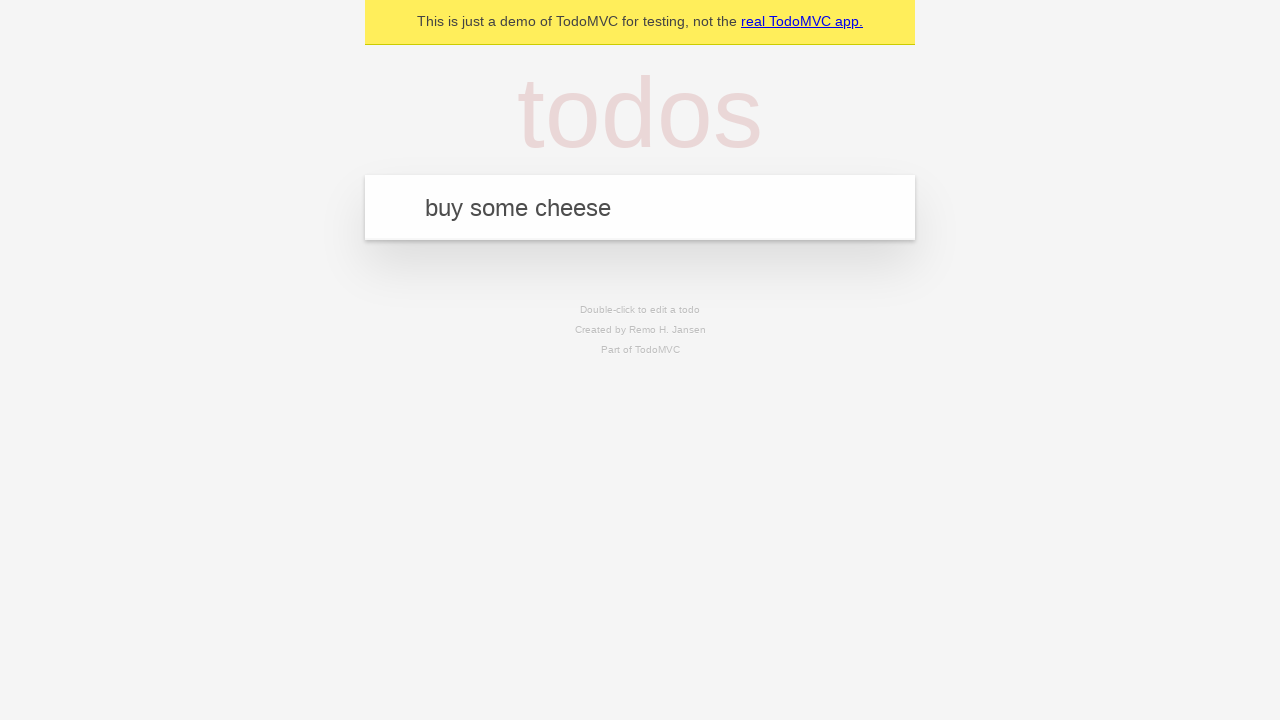

Pressed Enter to create todo 'buy some cheese' on internal:attr=[placeholder="What needs to be done?"i]
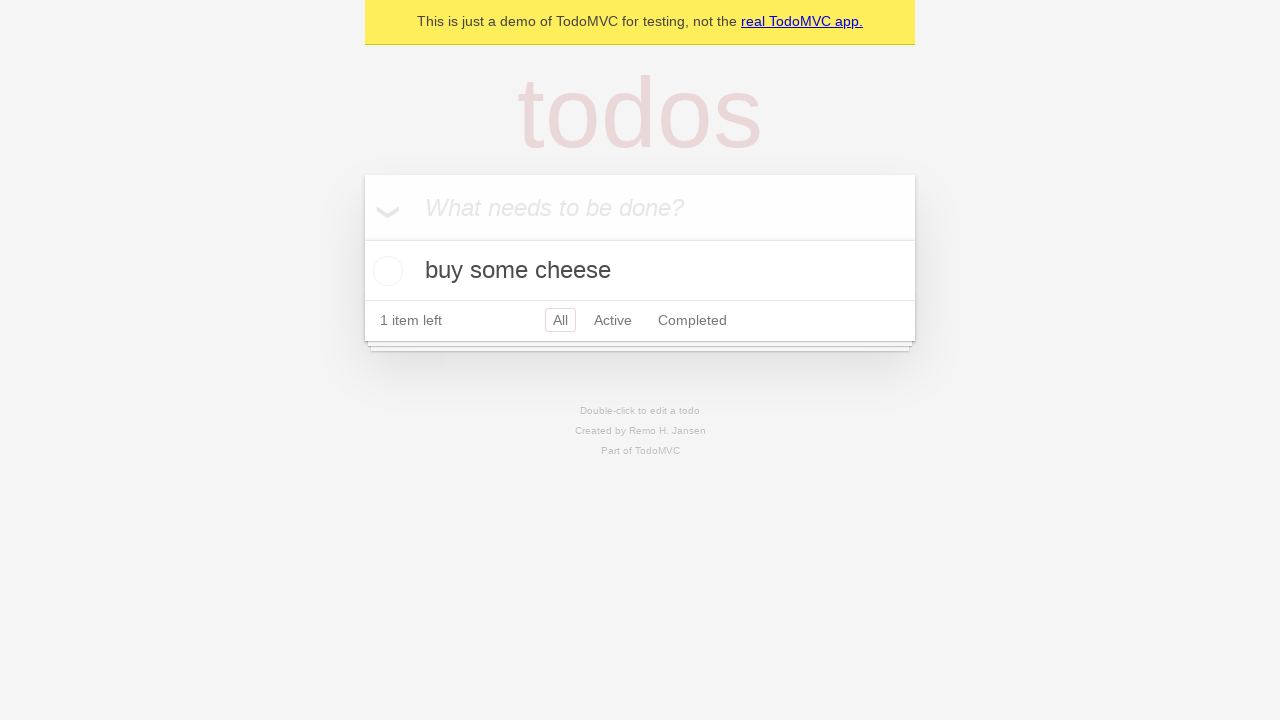

Filled todo input with 'feed the cat' on internal:attr=[placeholder="What needs to be done?"i]
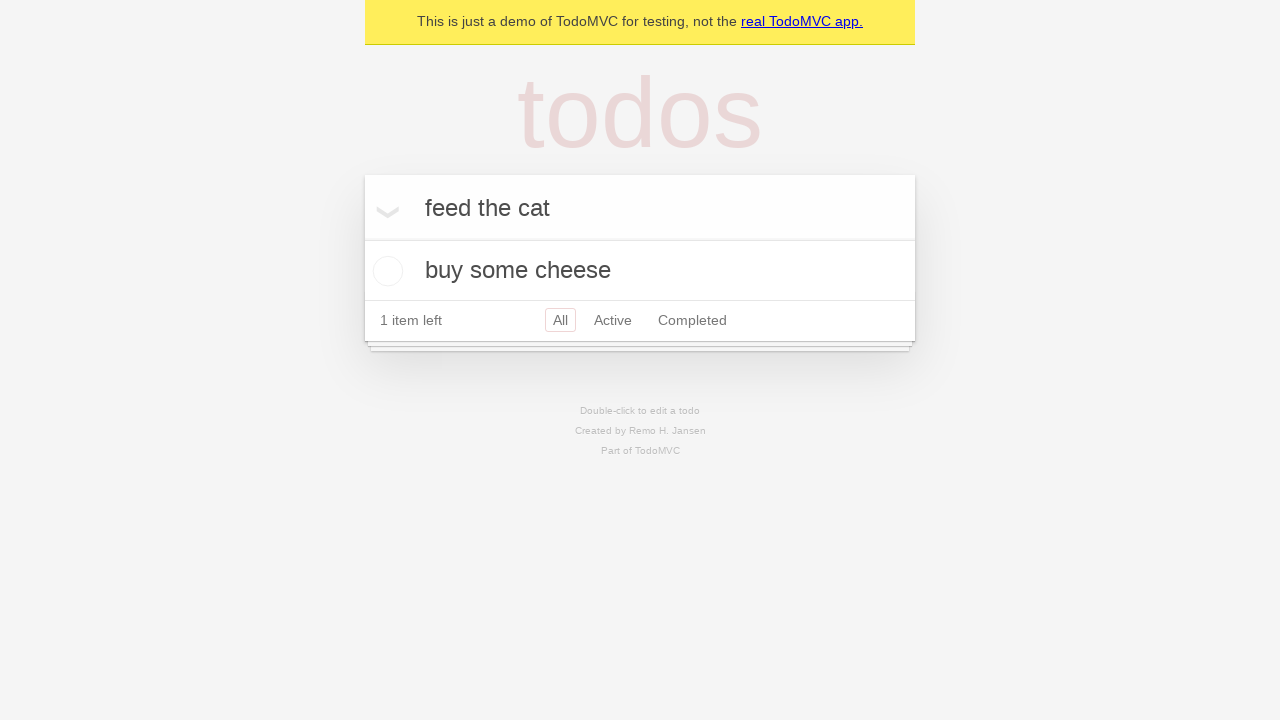

Pressed Enter to create todo 'feed the cat' on internal:attr=[placeholder="What needs to be done?"i]
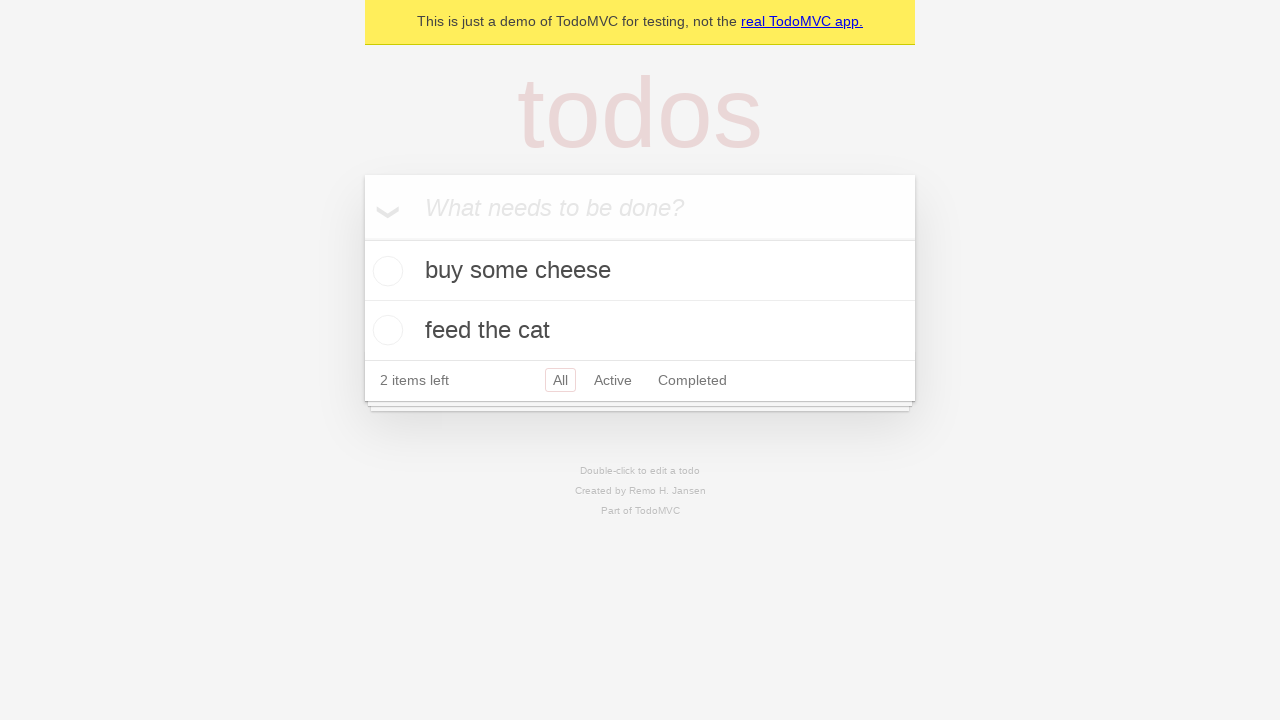

Filled todo input with 'book a doctors appointment' on internal:attr=[placeholder="What needs to be done?"i]
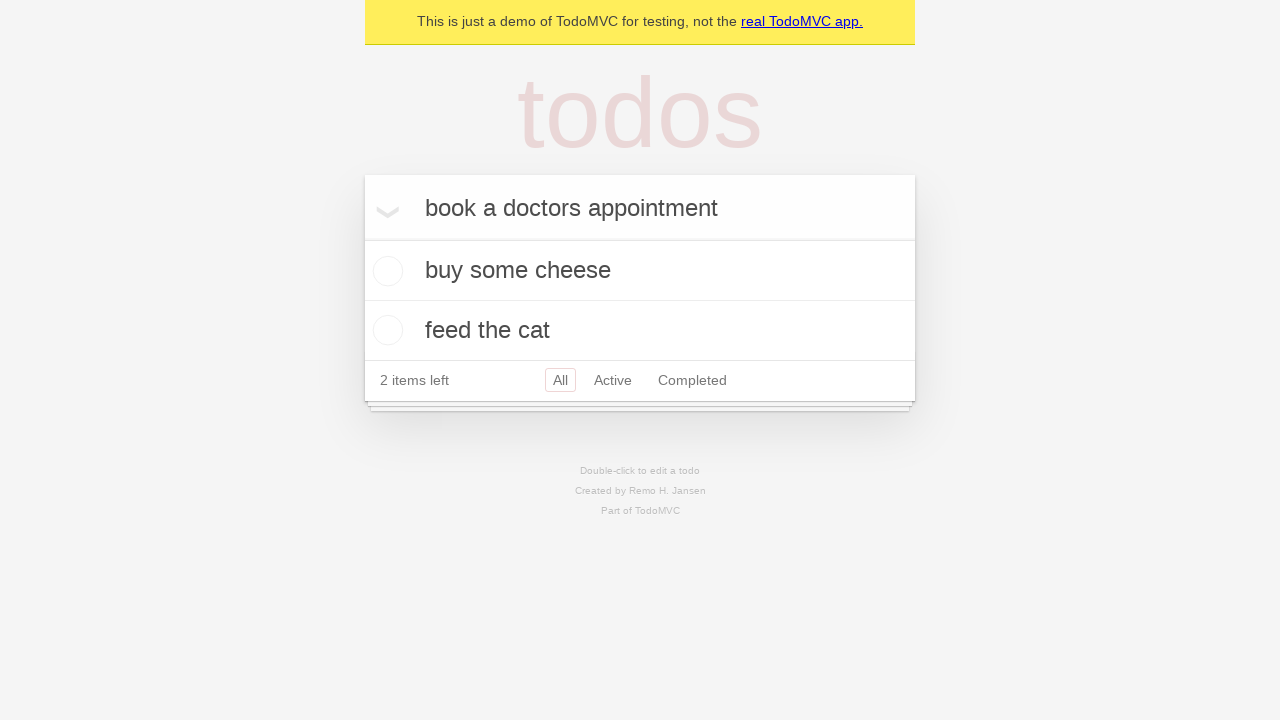

Pressed Enter to create todo 'book a doctors appointment' on internal:attr=[placeholder="What needs to be done?"i]
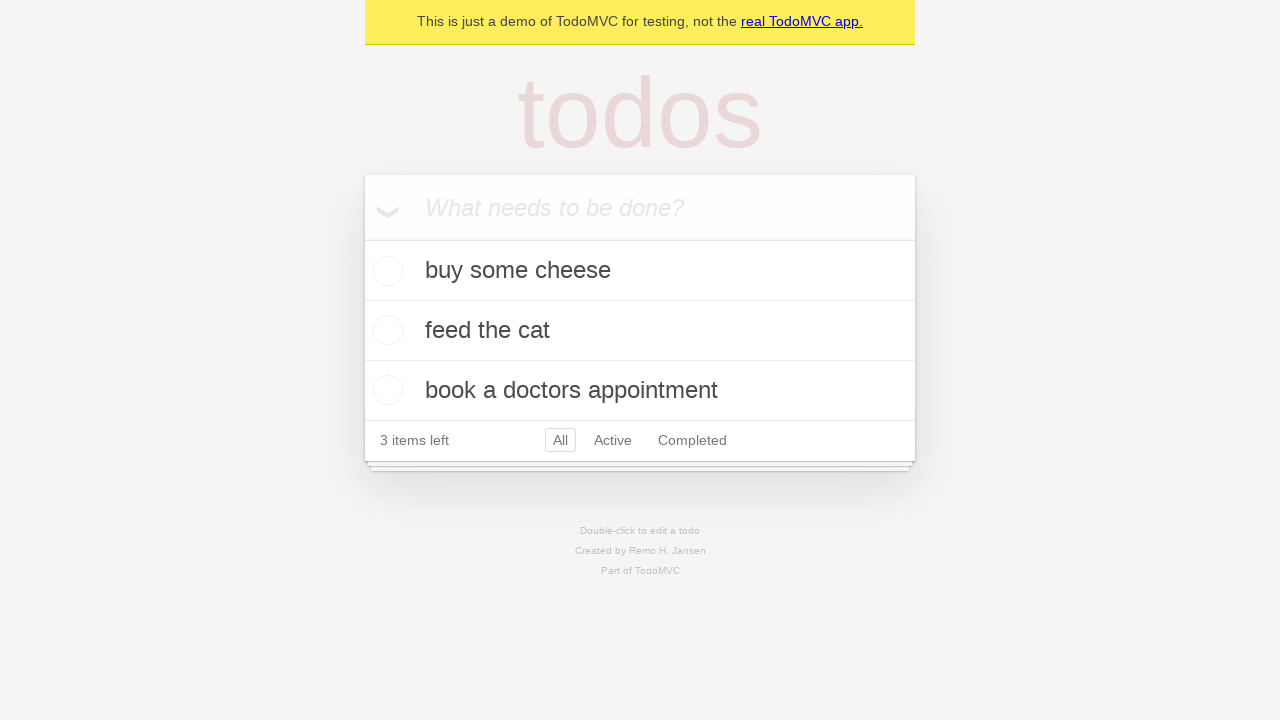

Waited for all 3 todo items to be created
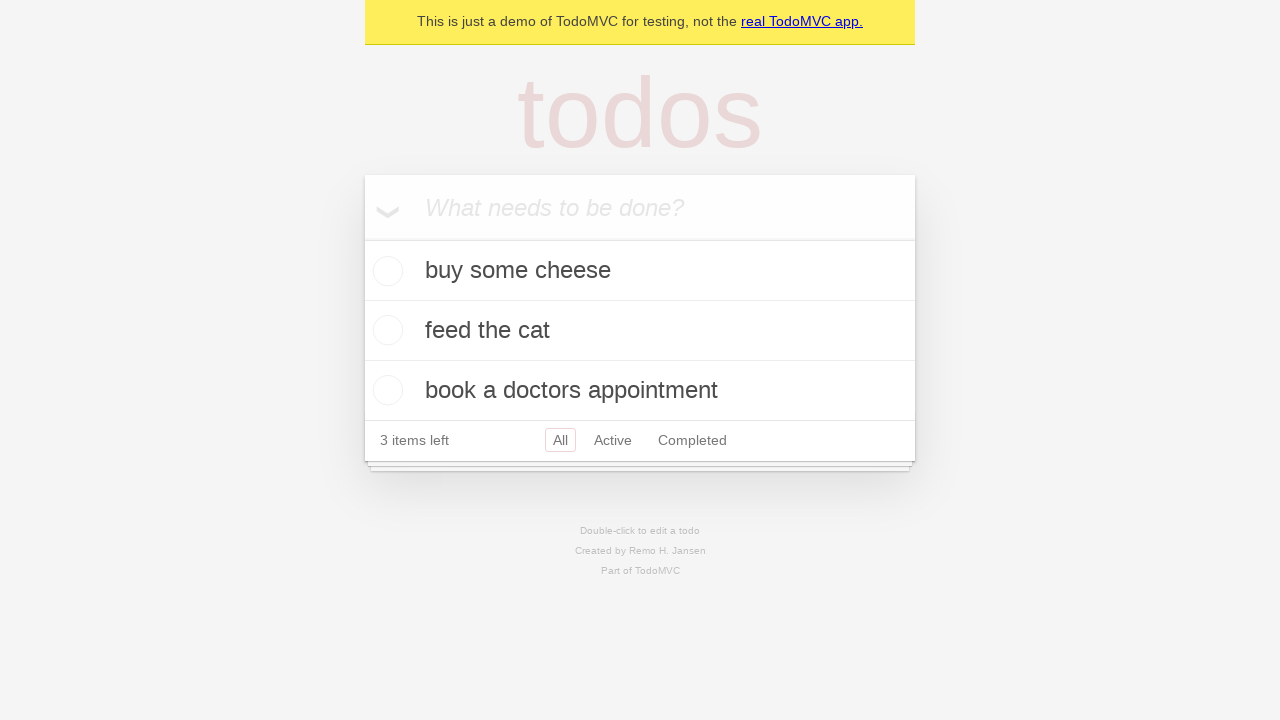

Double-clicked on second todo item to enter edit mode at (640, 331) on internal:testid=[data-testid="todo-item"s] >> nth=1
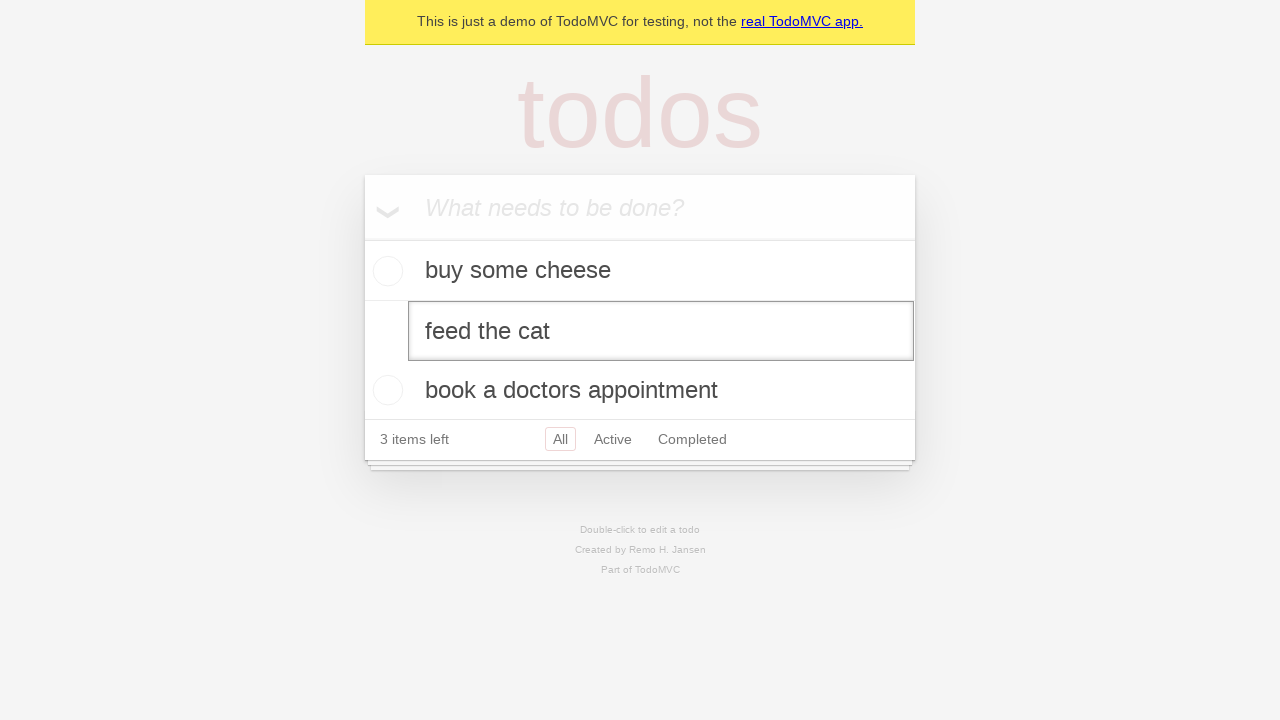

Cleared the edit textbox to an empty string on internal:testid=[data-testid="todo-item"s] >> nth=1 >> internal:role=textbox[nam
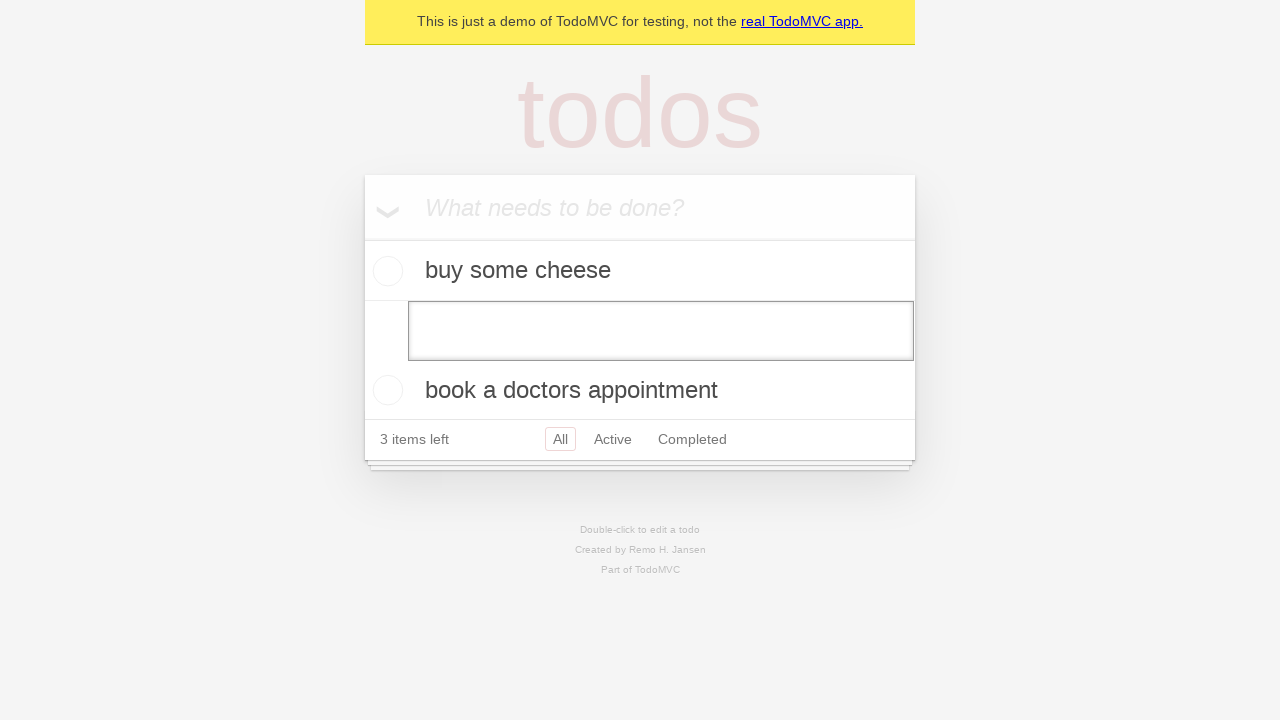

Pressed Enter to confirm empty edit, removing the todo item on internal:testid=[data-testid="todo-item"s] >> nth=1 >> internal:role=textbox[nam
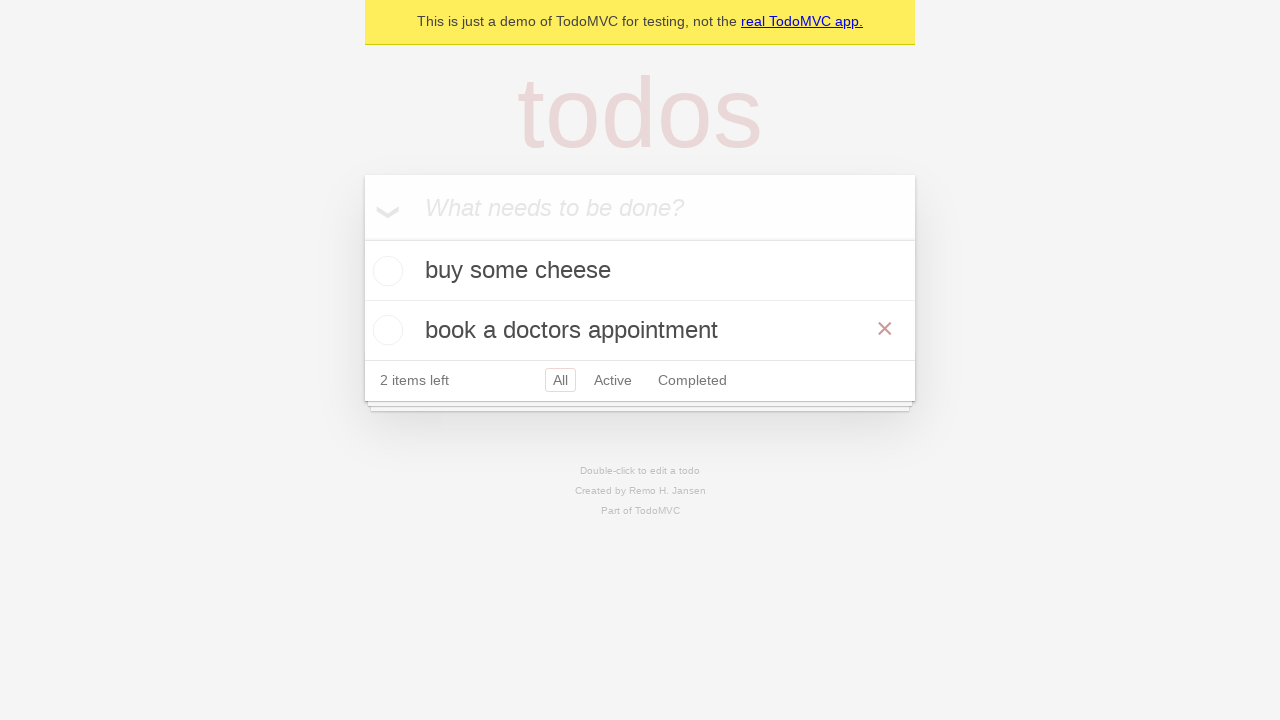

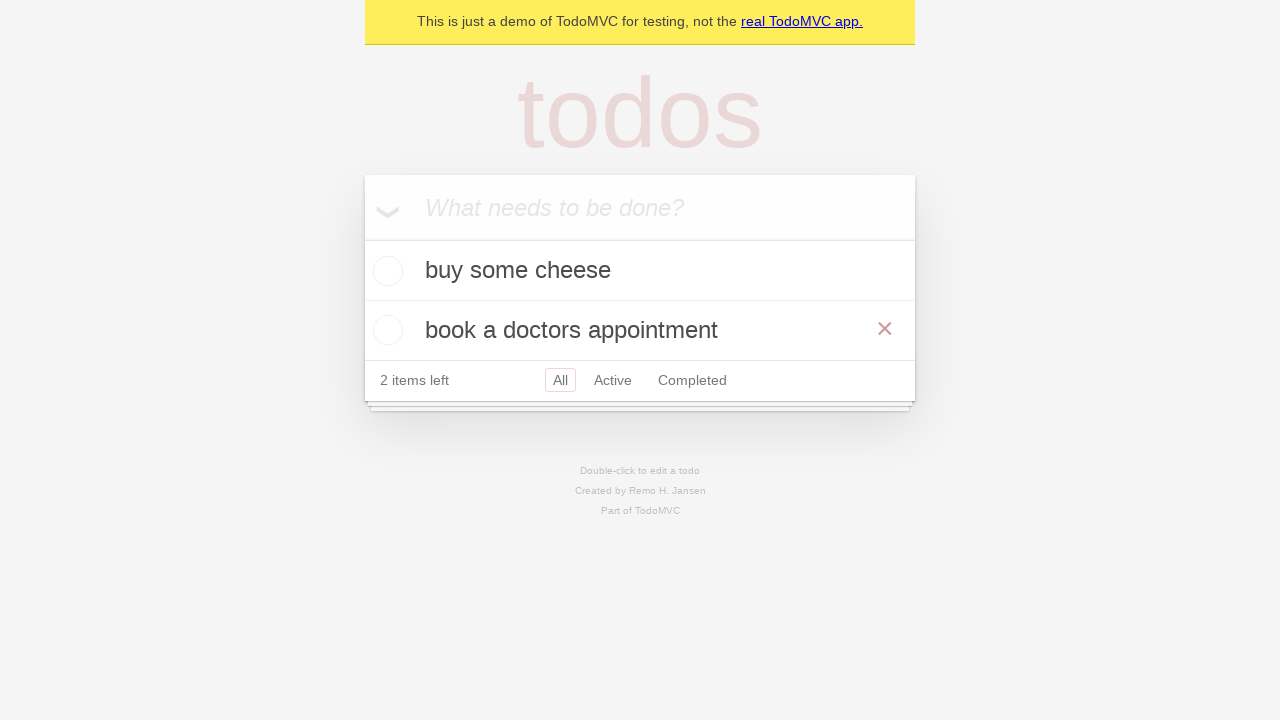